Tests alert handling functionality by clicking buttons that trigger different types of alerts and verifying their text content

Starting URL: https://demoqa.com/alerts

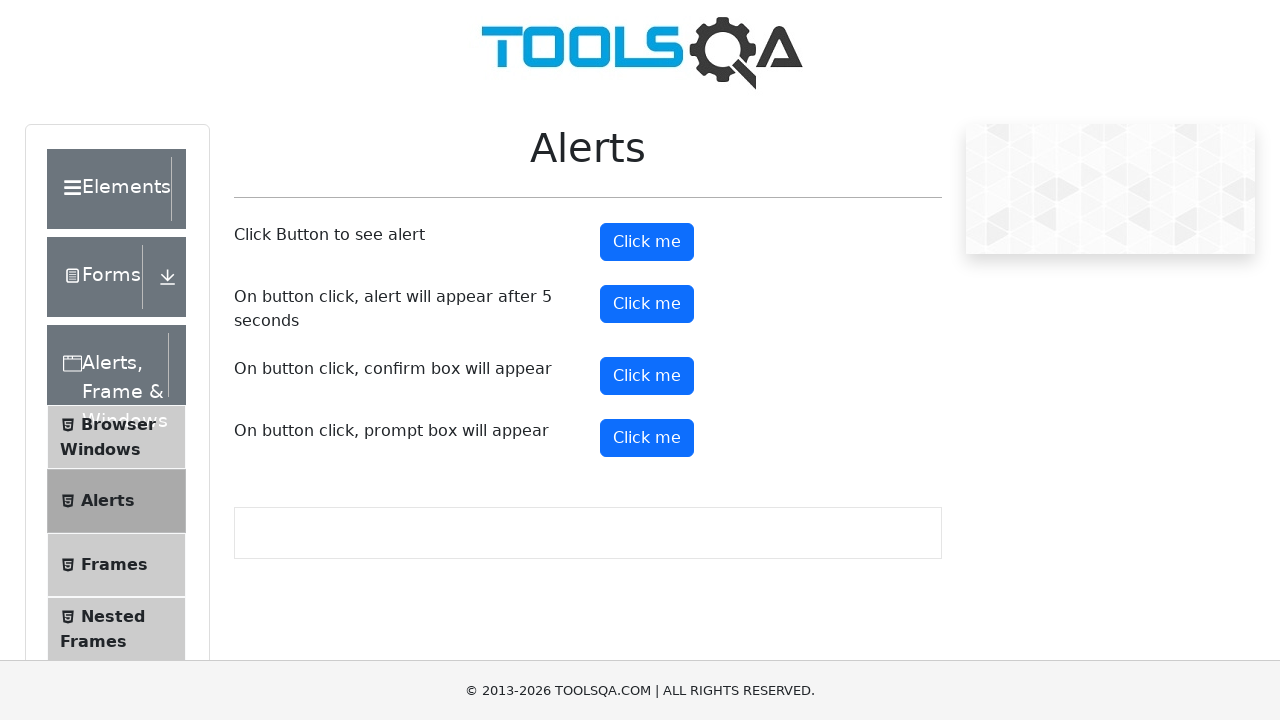

Clicked the first alert button at (647, 242) on xpath=//button[@id='alertButton']
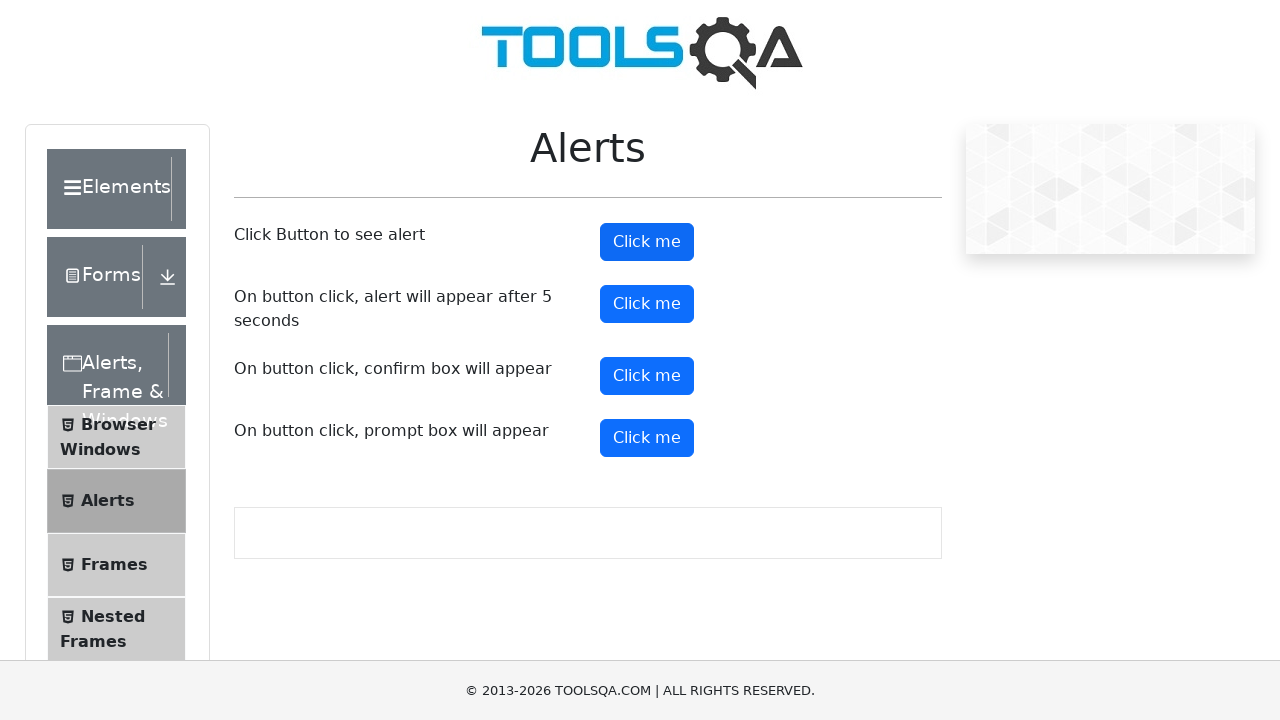

Set up dialog handler to accept alerts
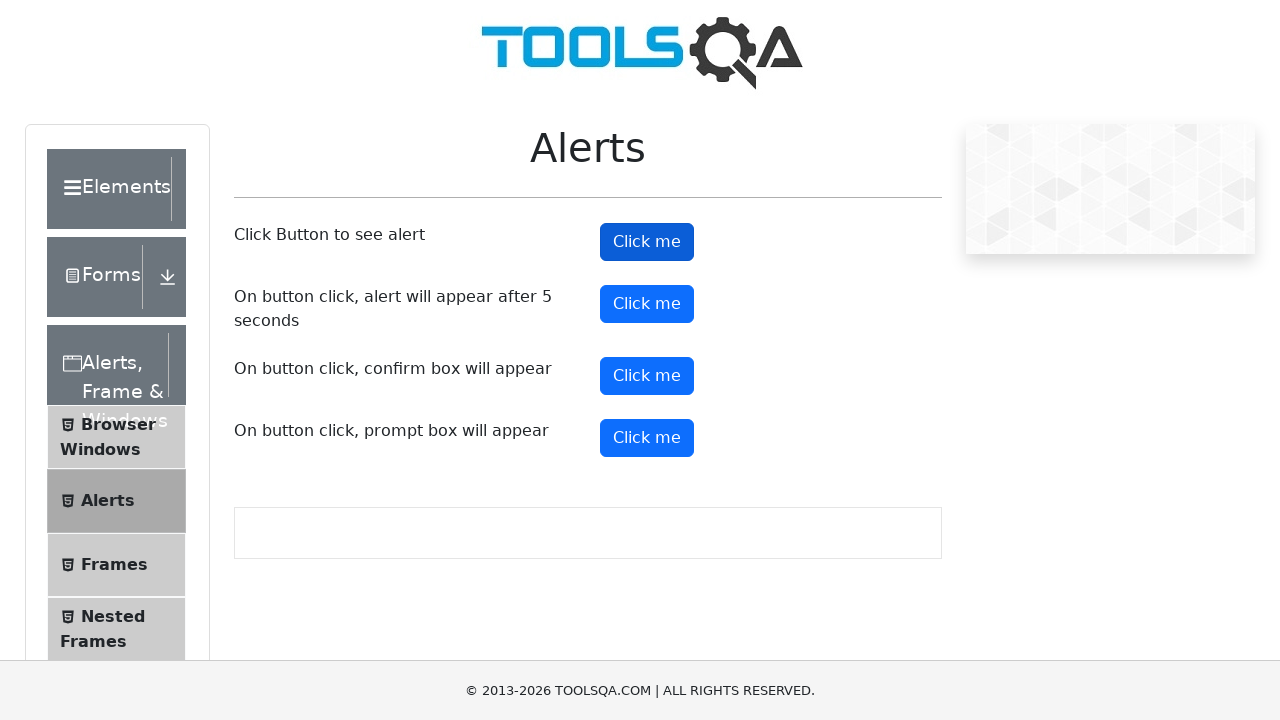

Clicked the timer alert button at (647, 304) on xpath=//button[@id='timerAlertButton']
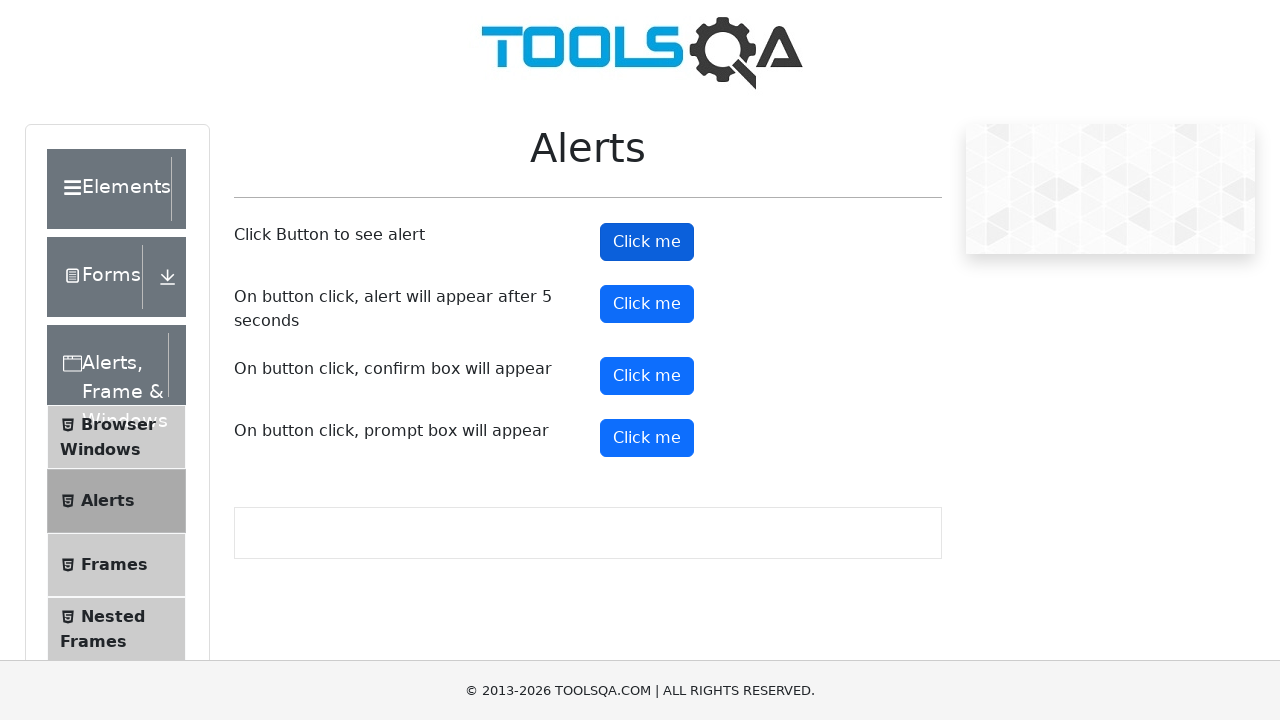

Waited 5.5 seconds for the delayed alert to appear
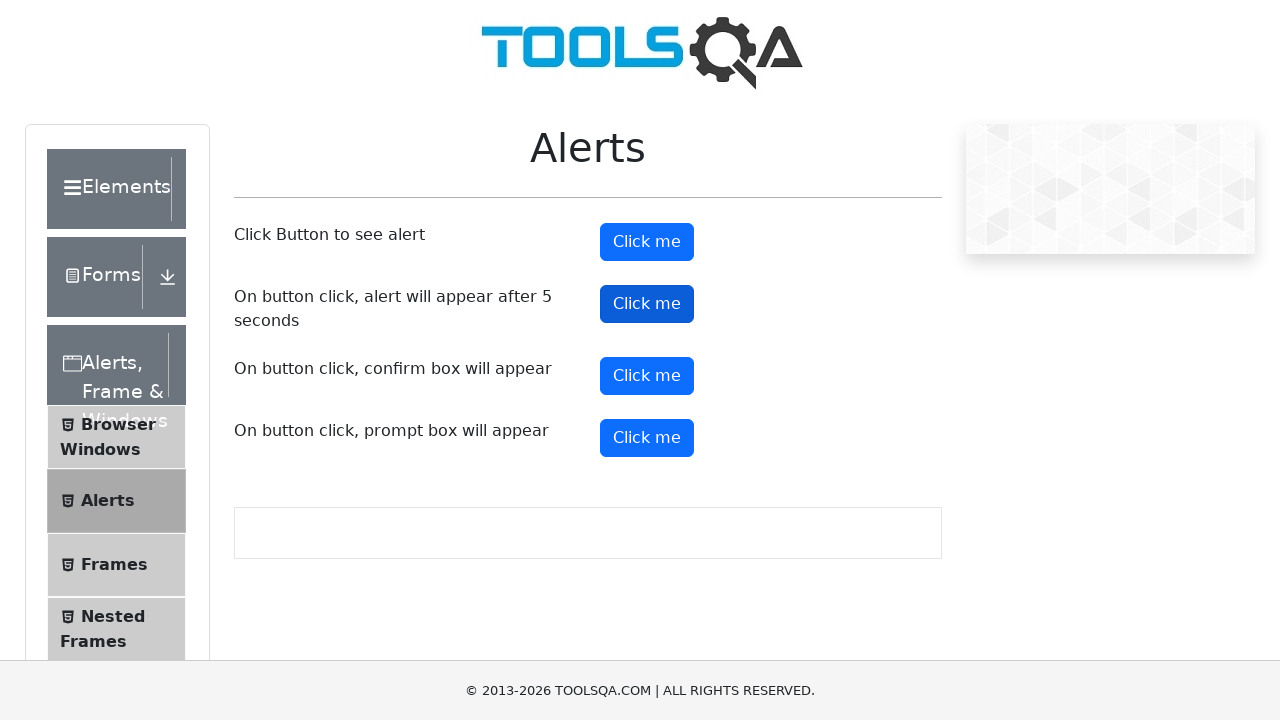

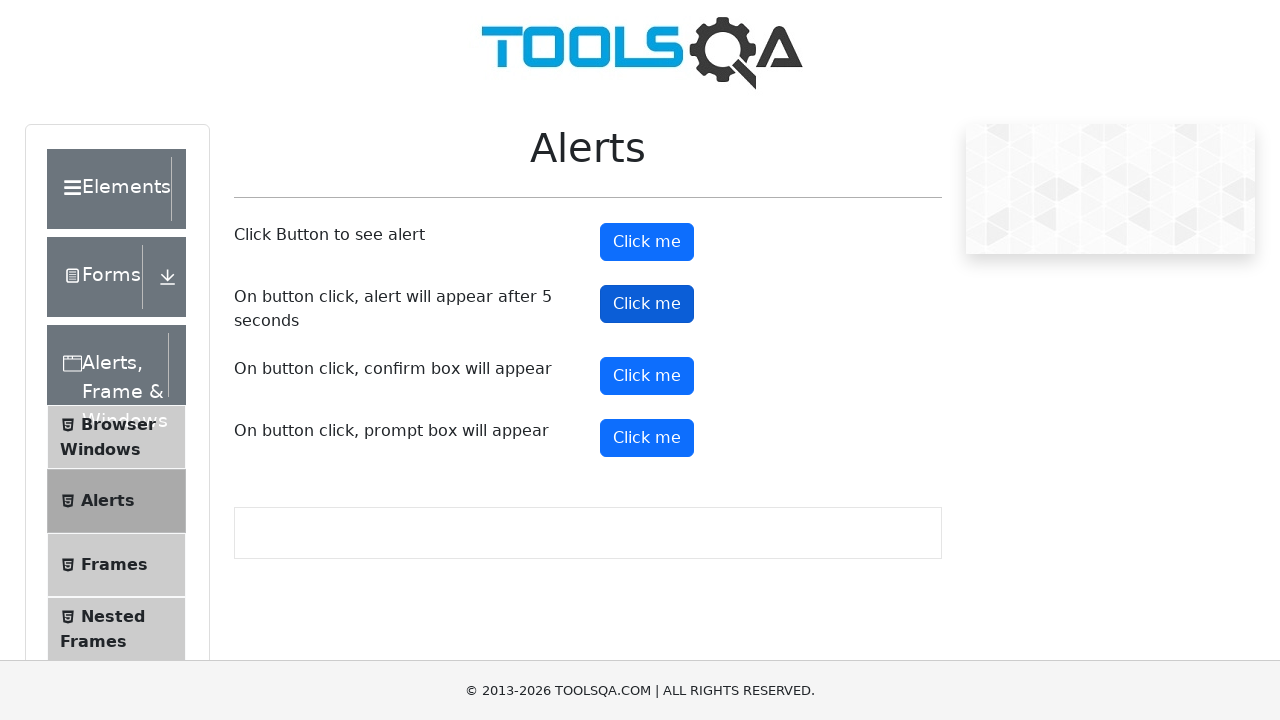